Tests a button that becomes clickable after a delay, then verifies the success message appears

Starting URL: http://suninjuly.github.io/wait2.html

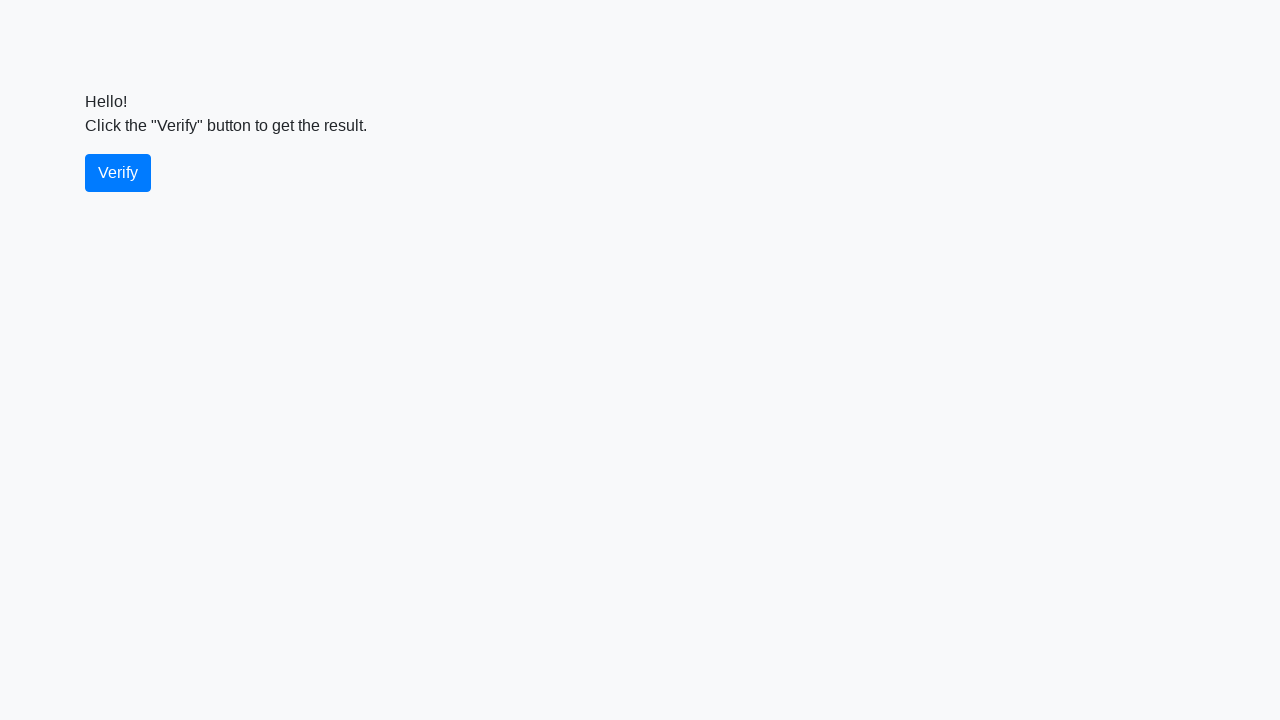

Waited for verify button to become visible
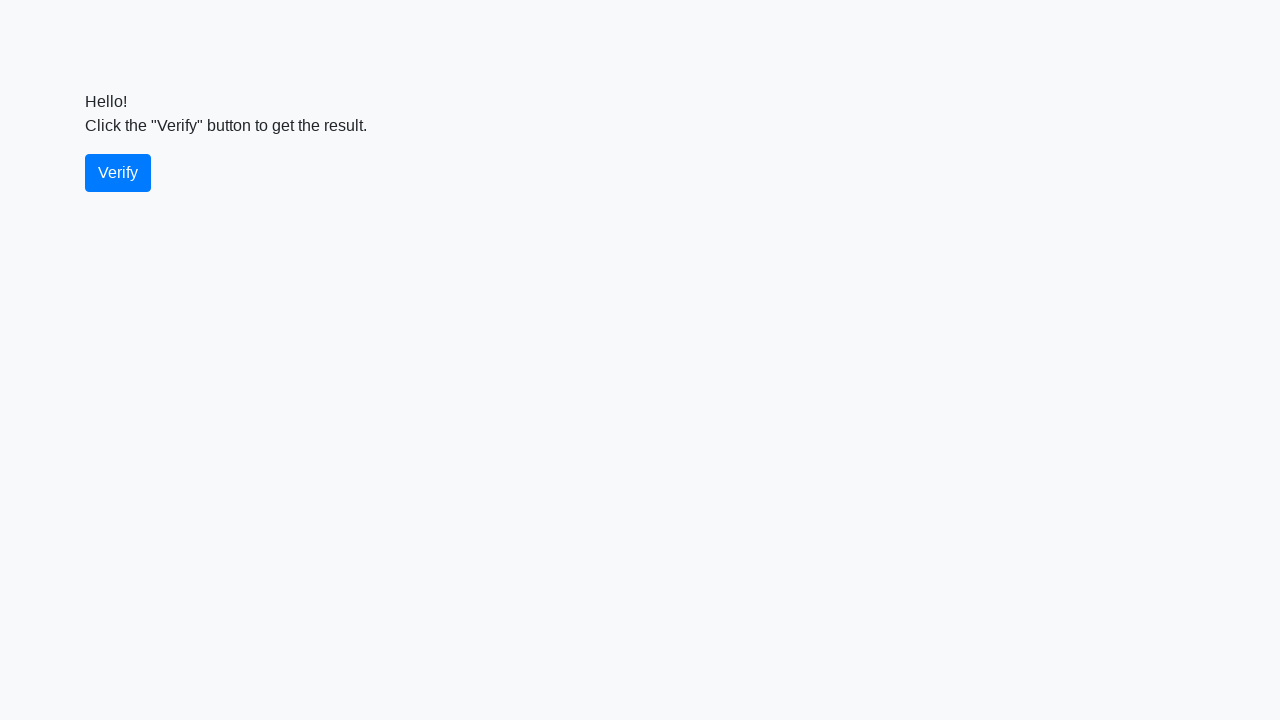

Clicked the verify button at (118, 173) on #verify
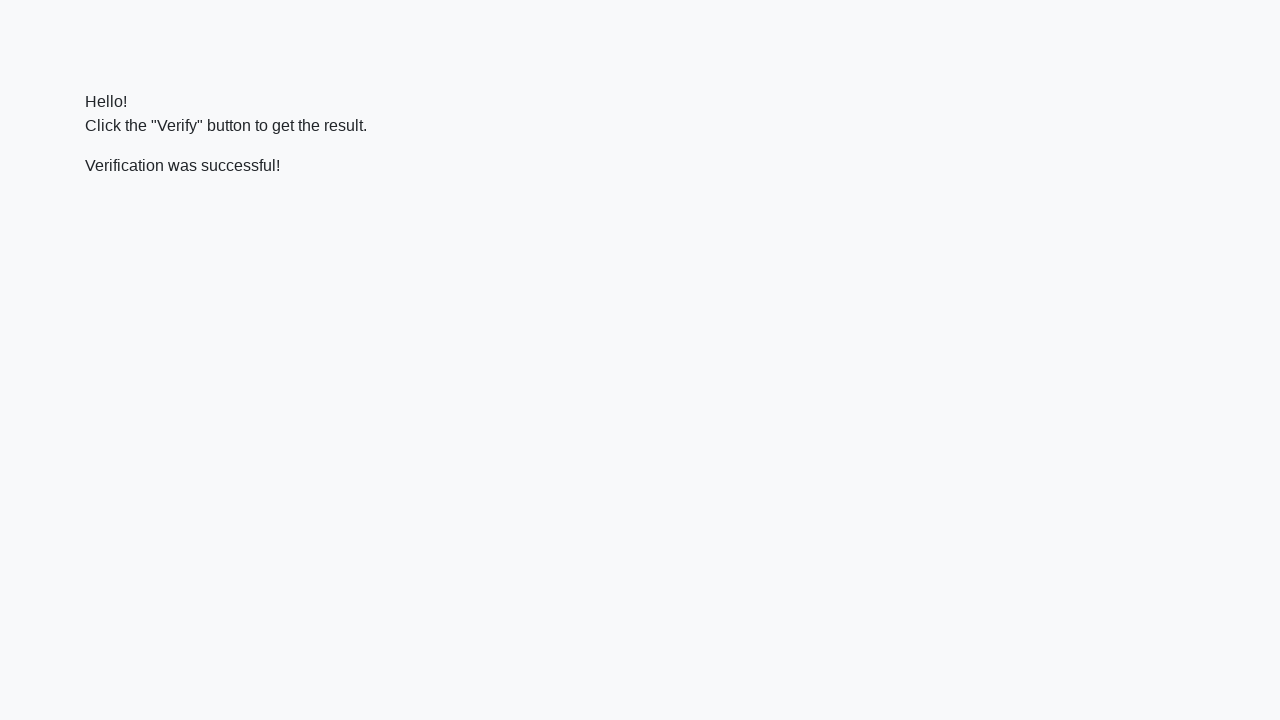

Waited for success message to appear
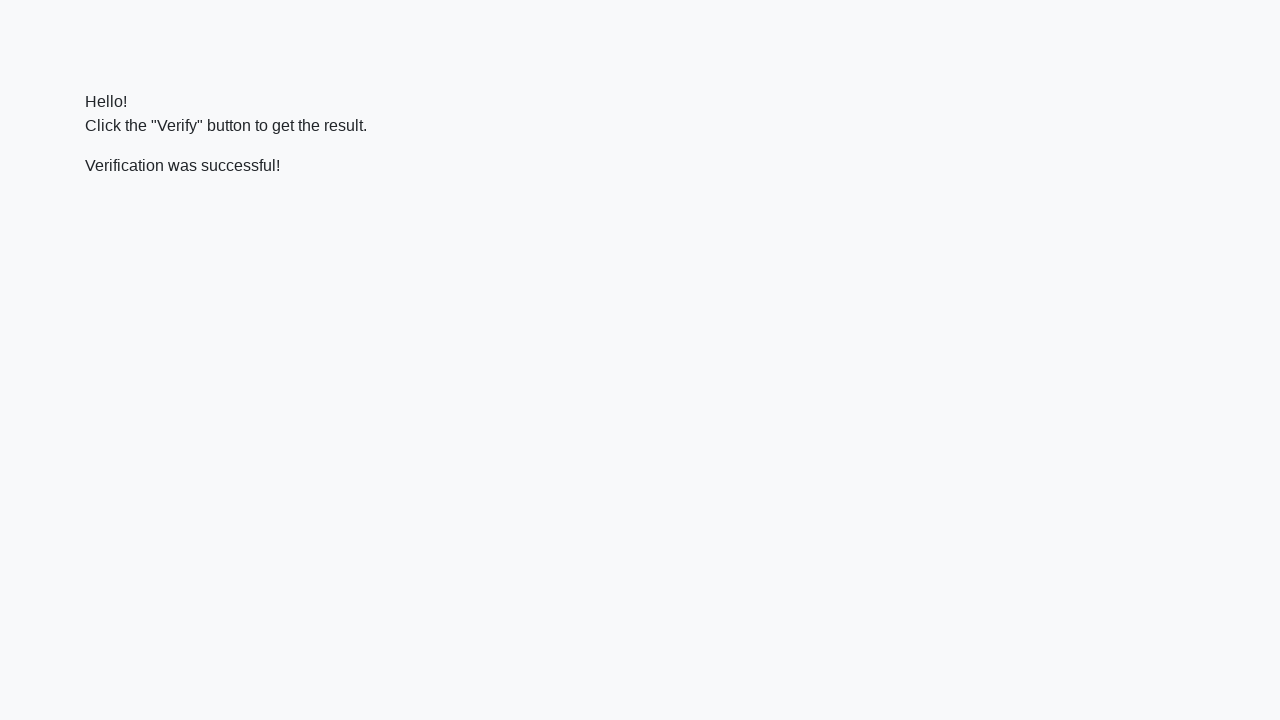

Retrieved success message text
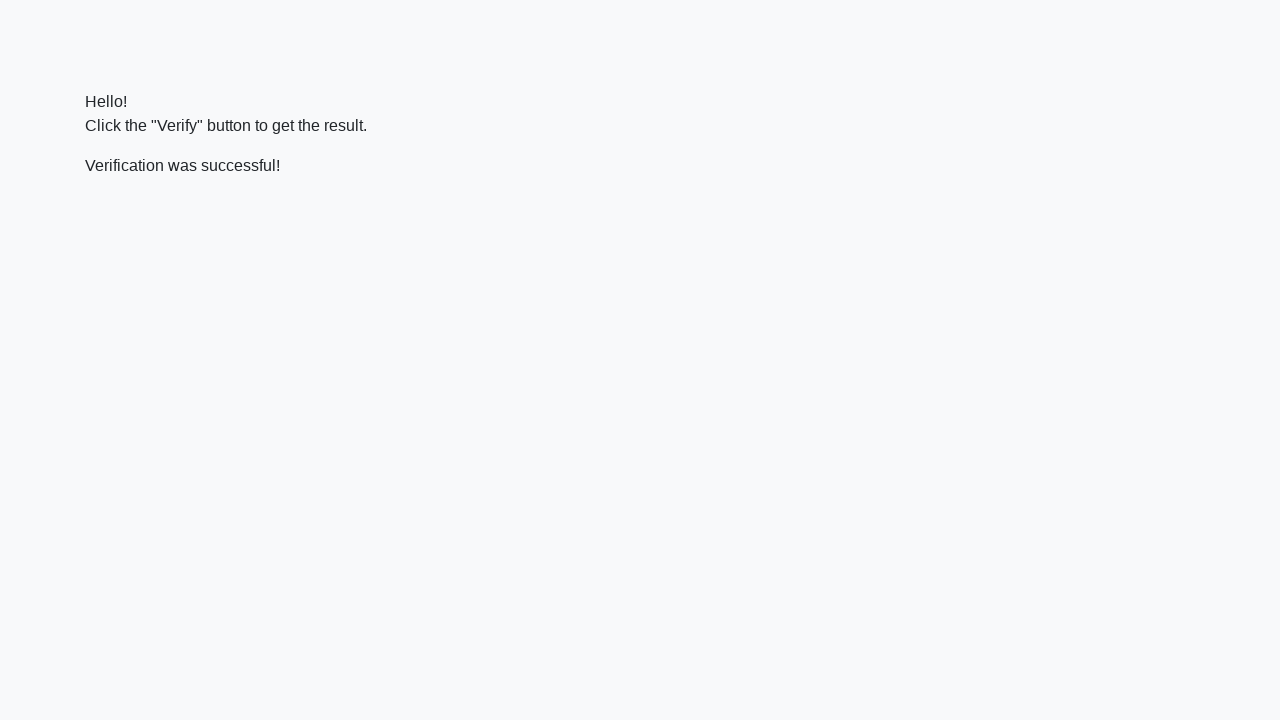

Verified that success message contains 'successful'
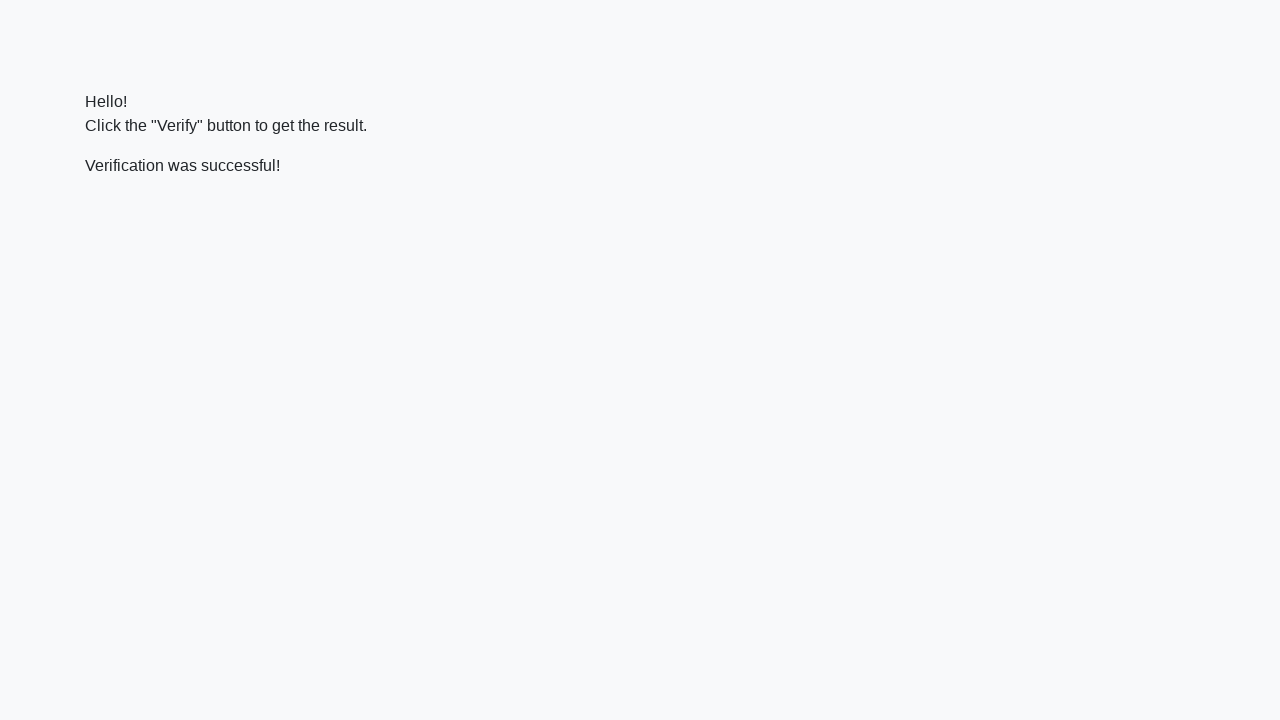

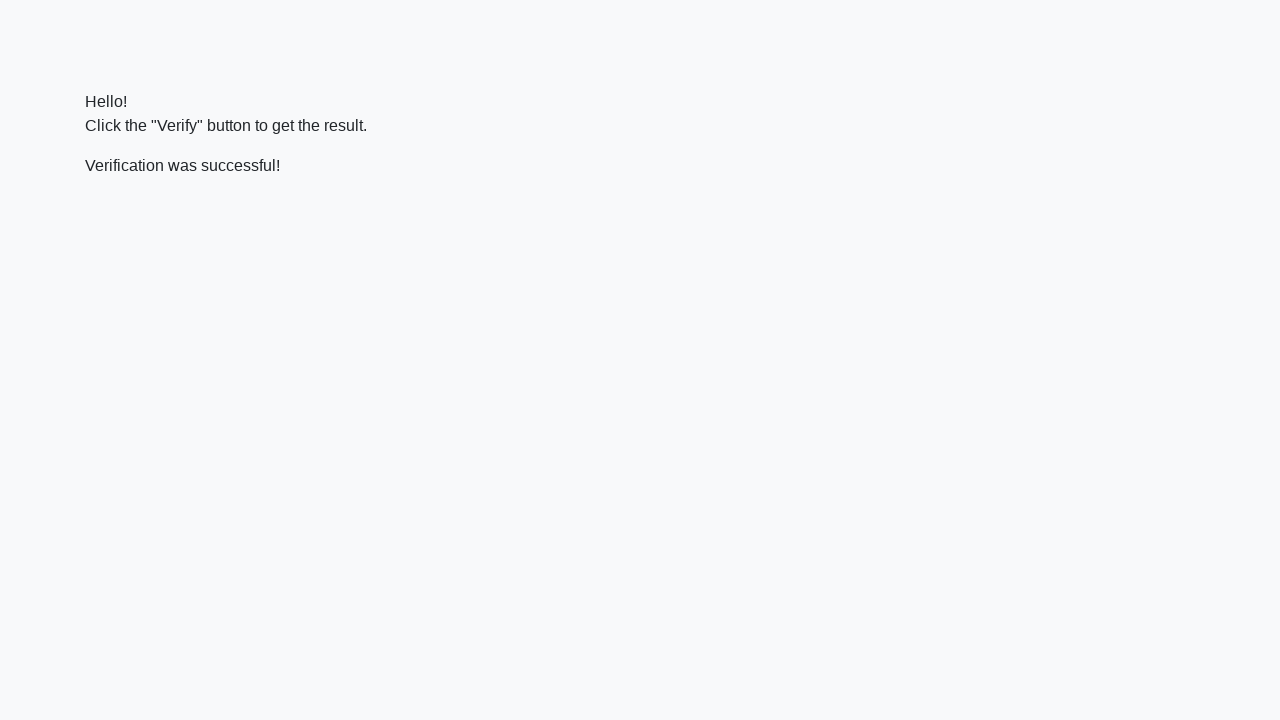